Tests HTML5 drag and drop by dragging column A to column B and back

Starting URL: https://automationfc.github.io/drag-drop-html5/

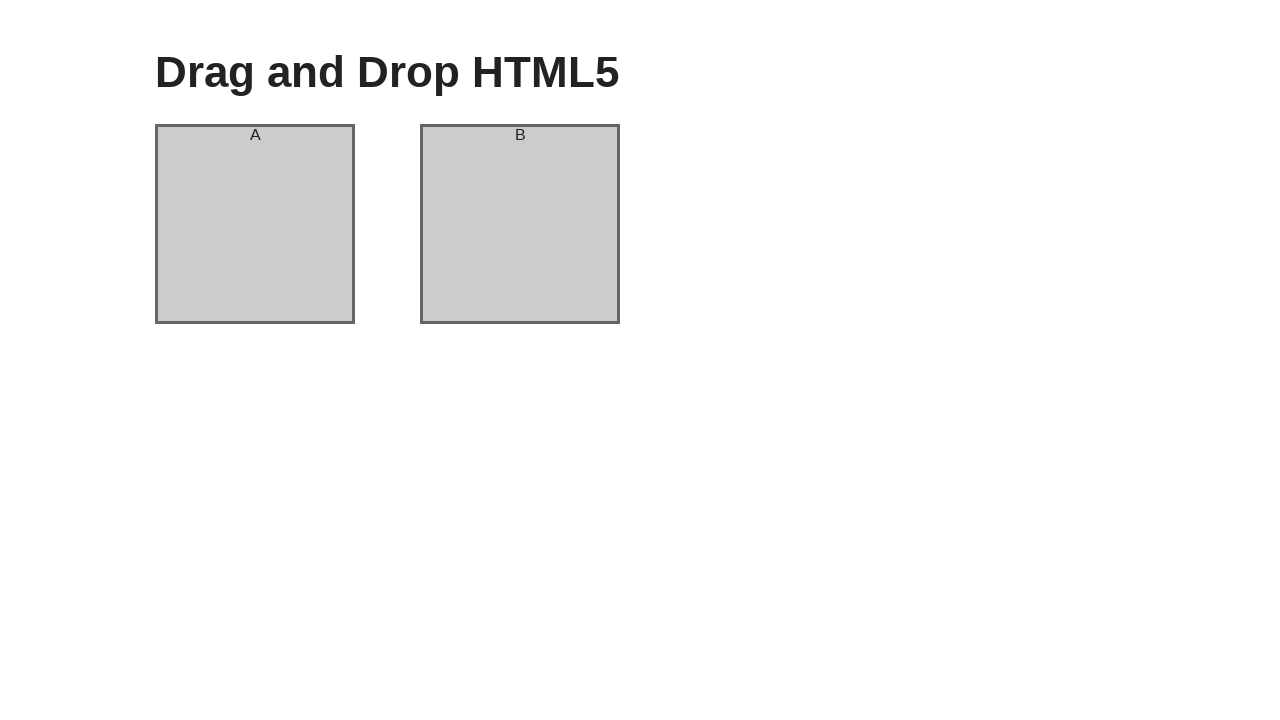

Navigated to HTML5 drag and drop test page
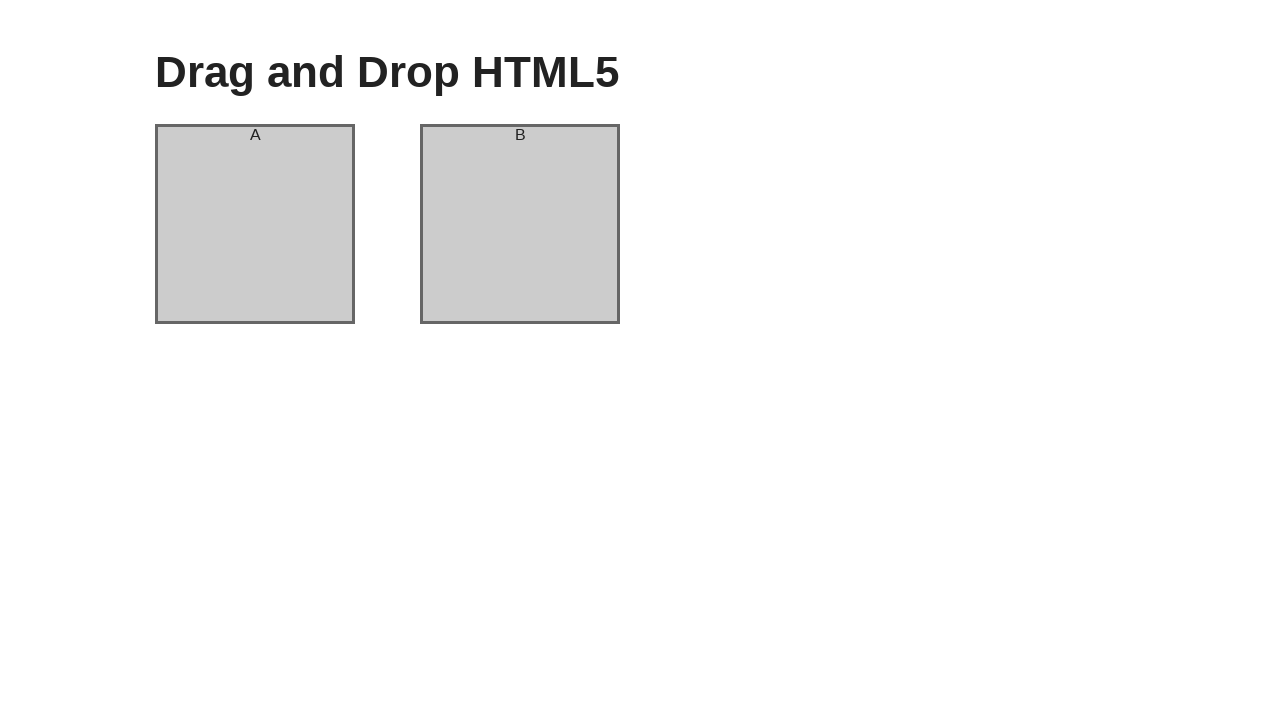

Located column A element
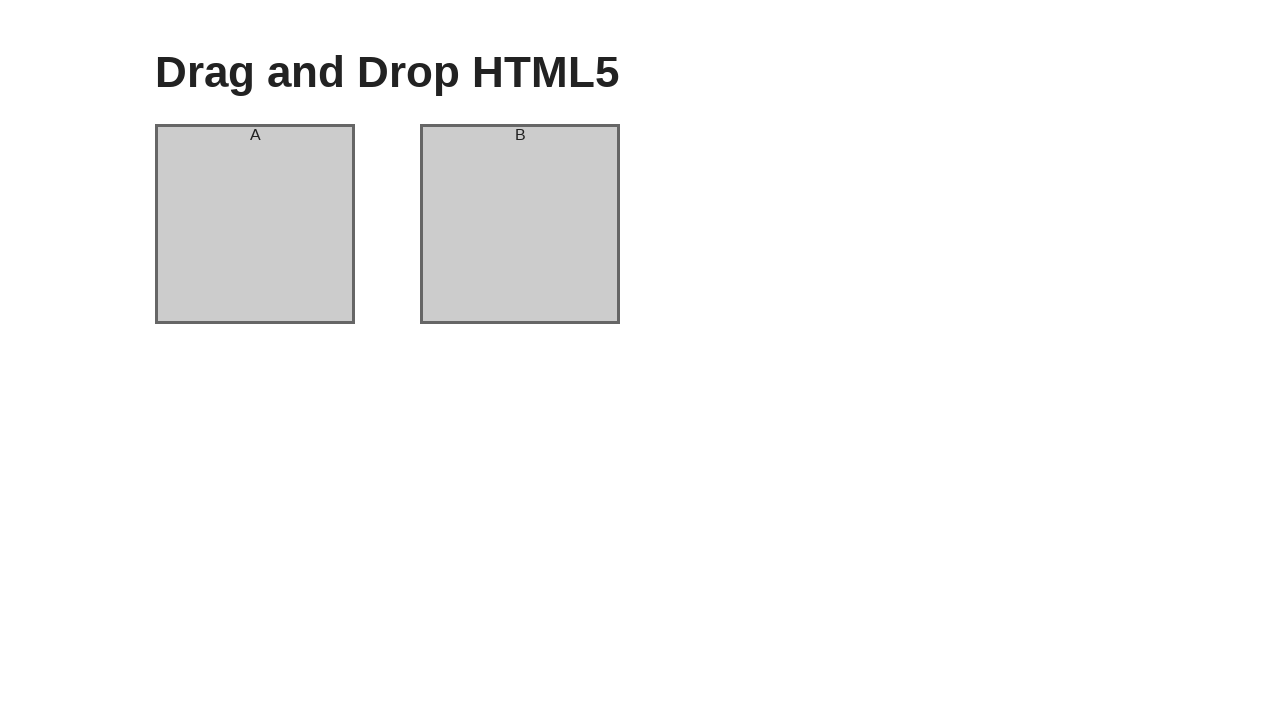

Located column B element
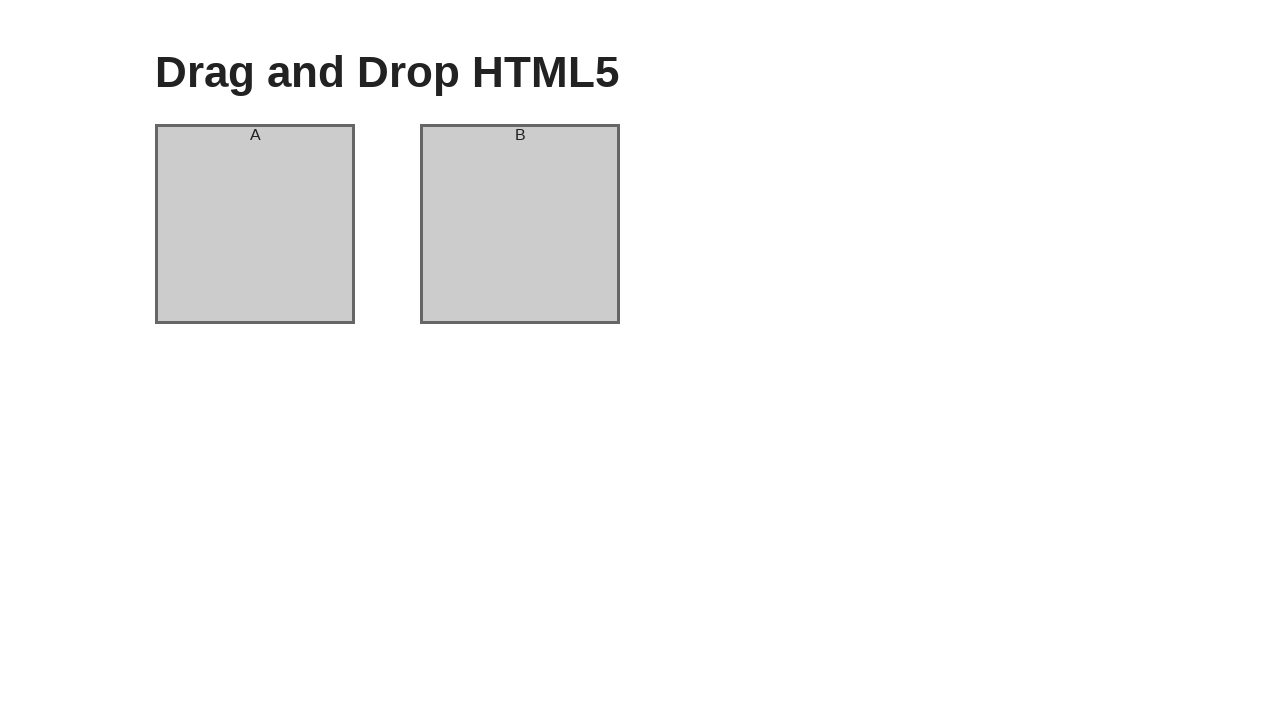

Dragged column A to column B at (520, 224)
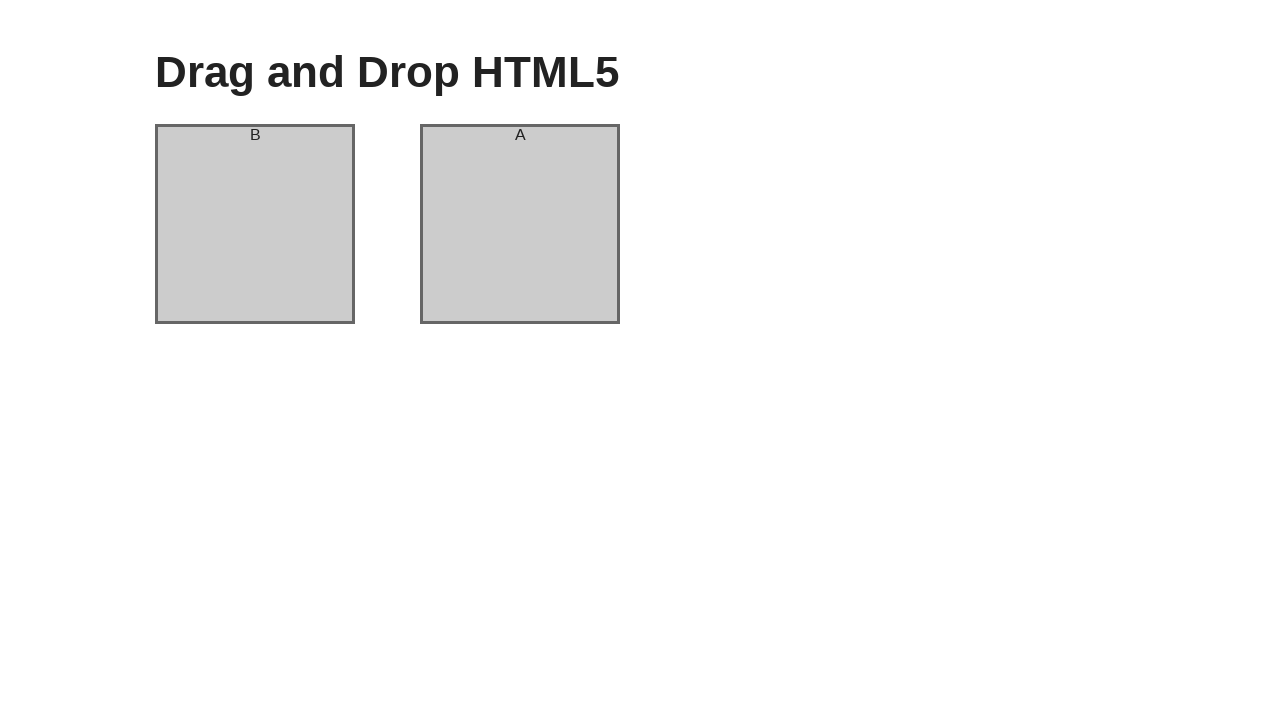

Located column A element again
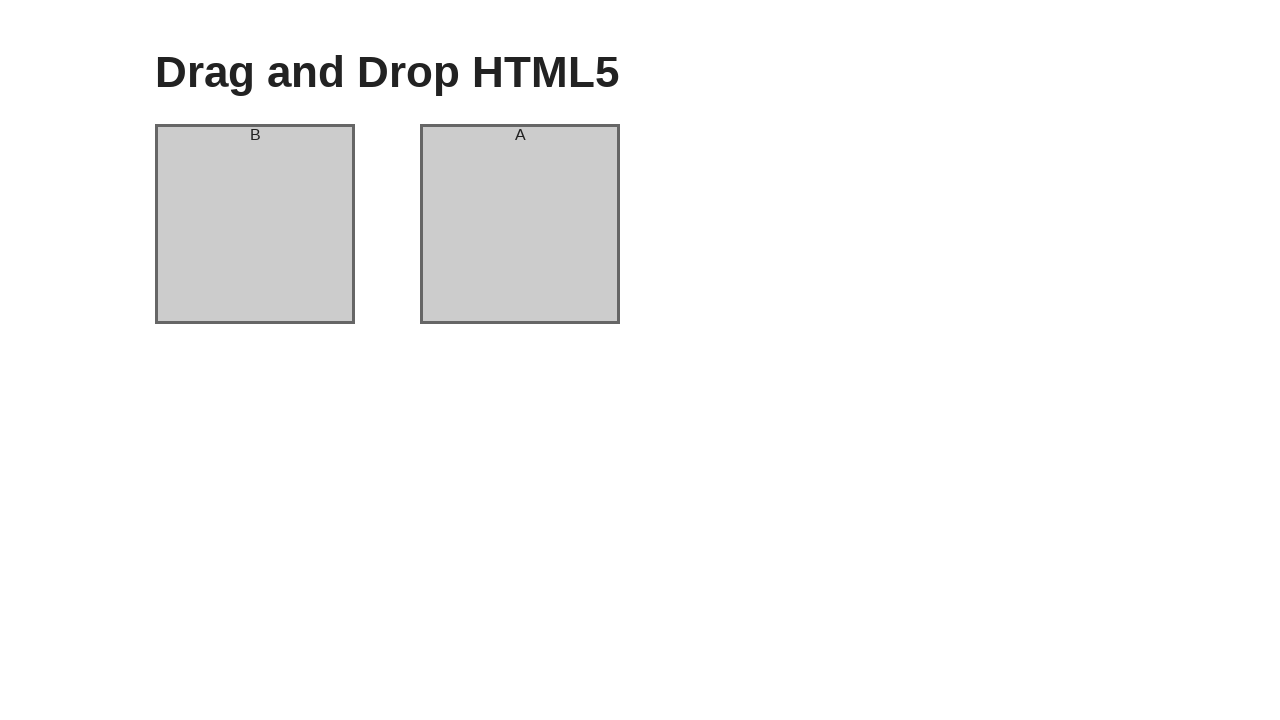

Located column B element again
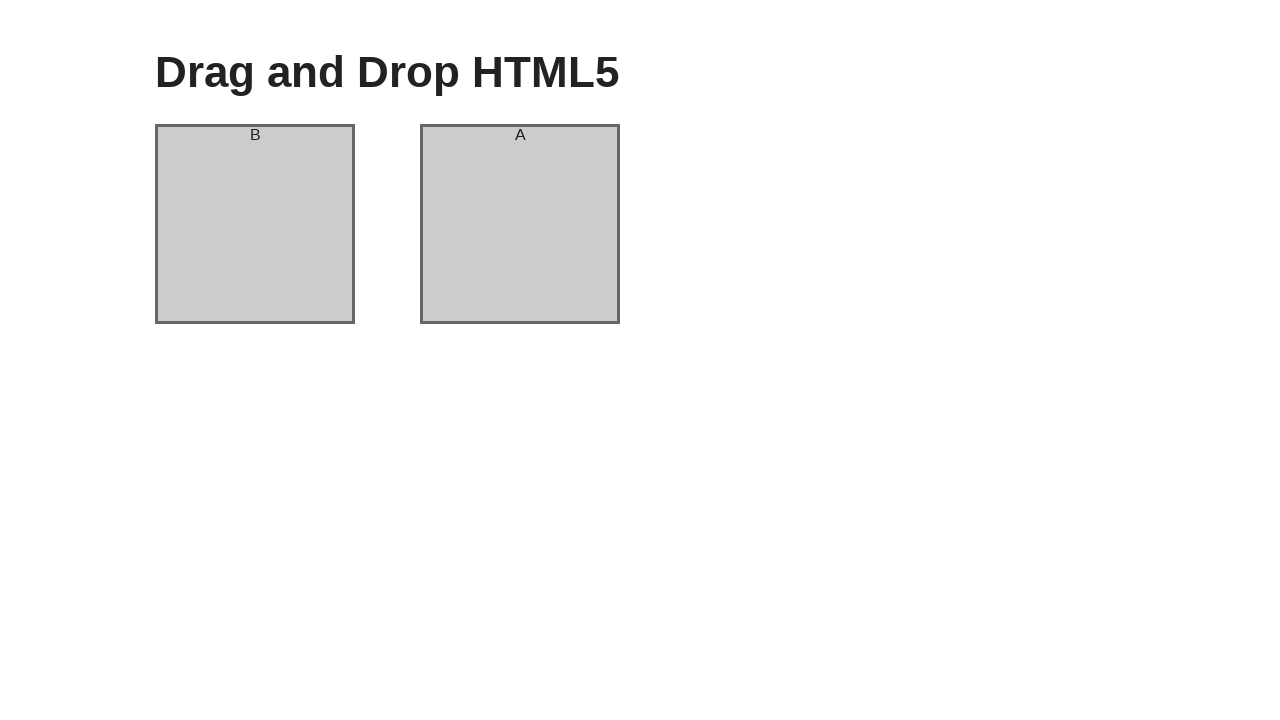

Dragged column A back to column B to restore original positions at (520, 224)
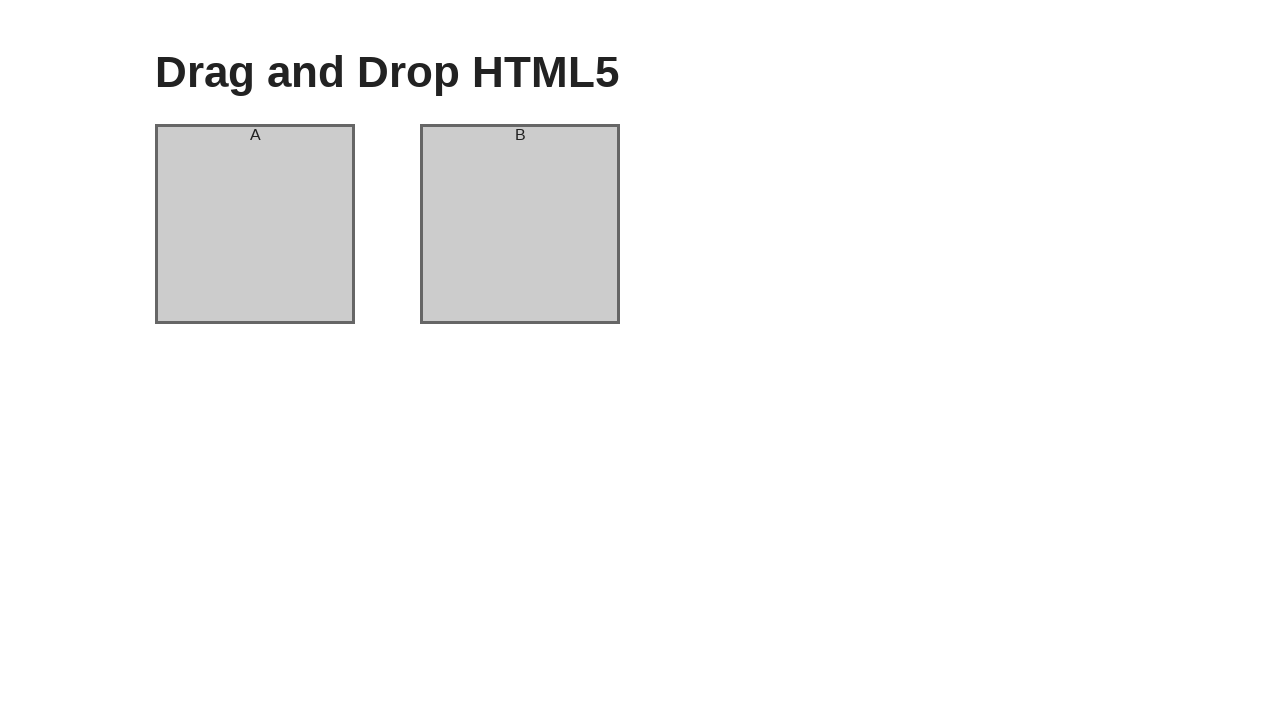

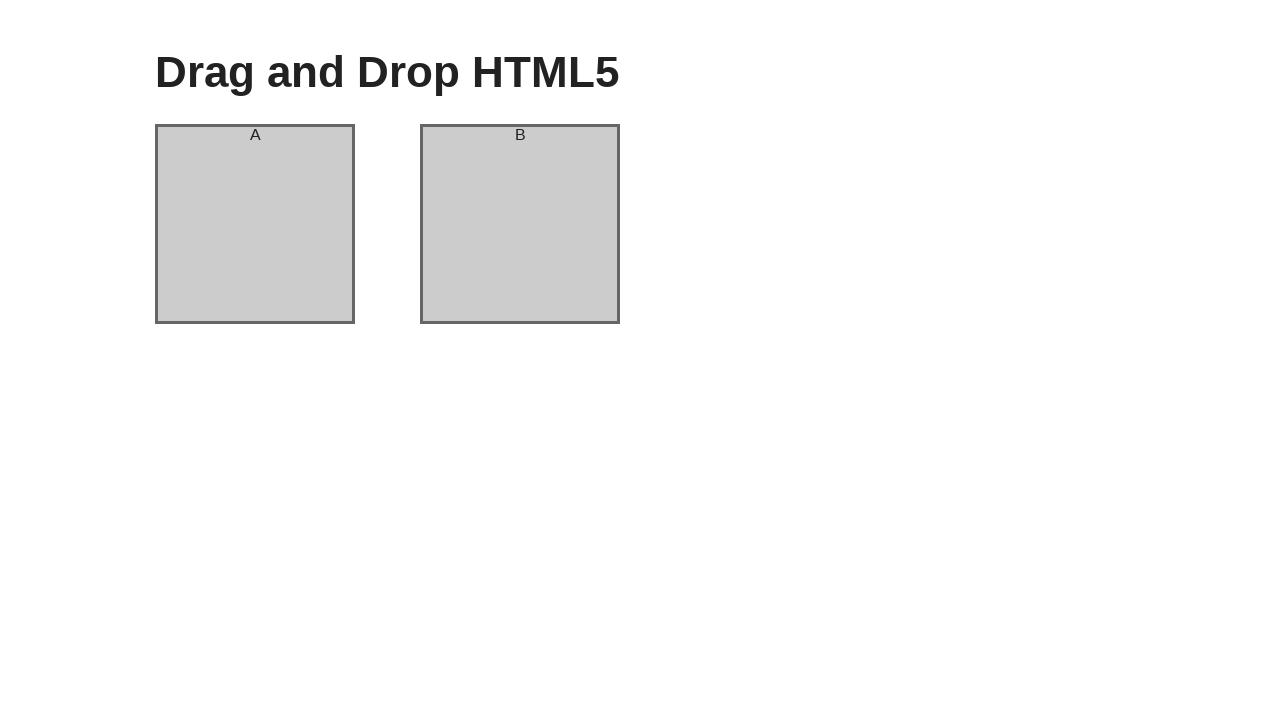